Navigates to the GoIndigo airline website and waits for the page to load, verifying the chatbot/page is accessible.

Starting URL: https://www.goindigo.in/

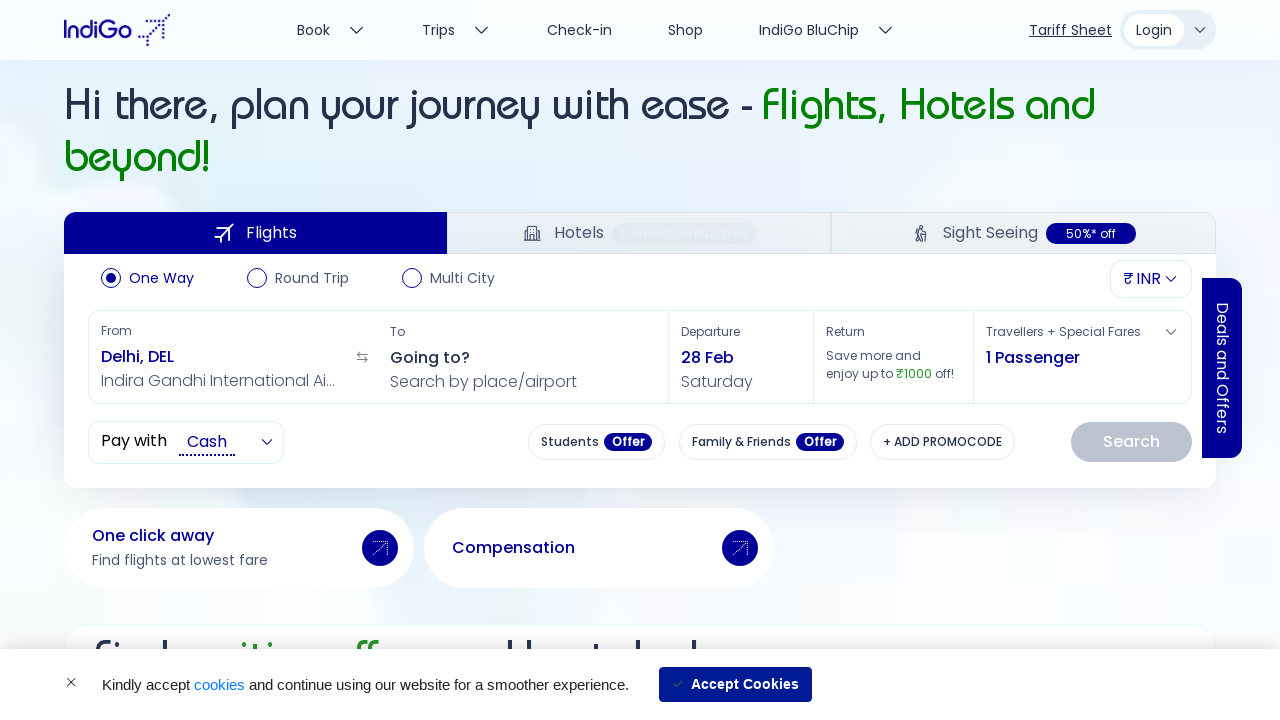

Waited for page to reach networkidle state
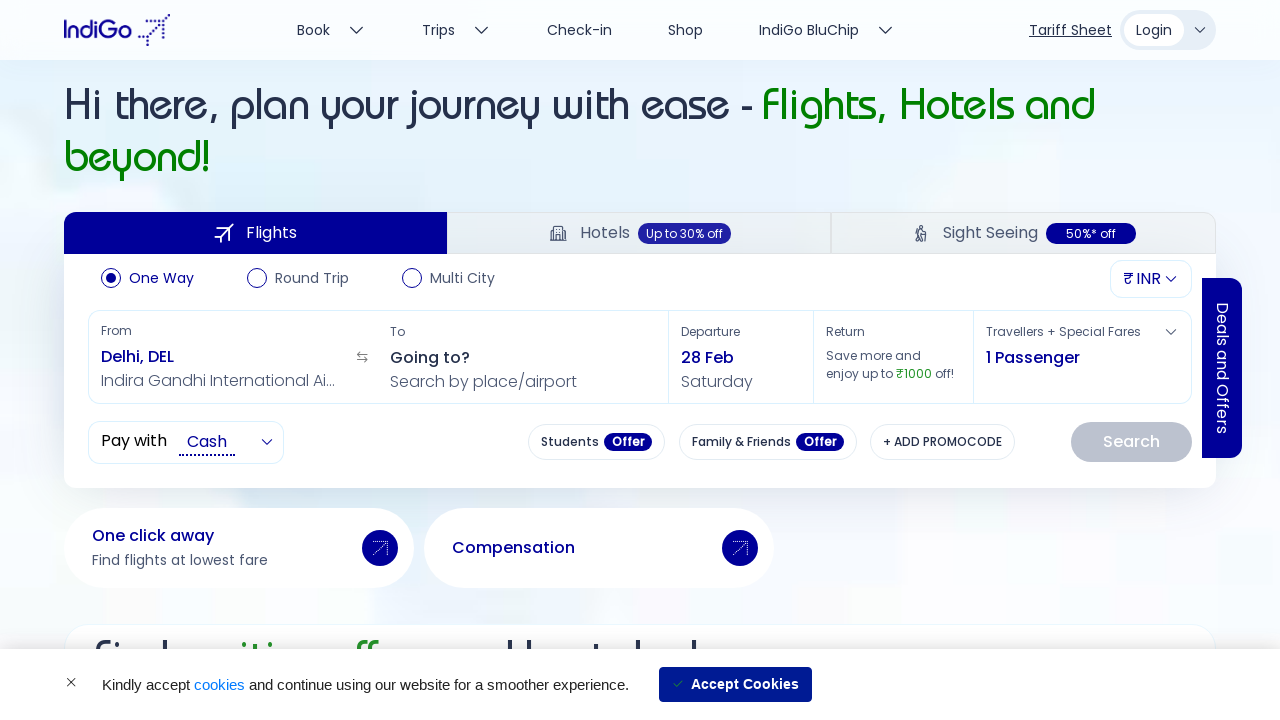

Verified body element is present on GoIndigo homepage
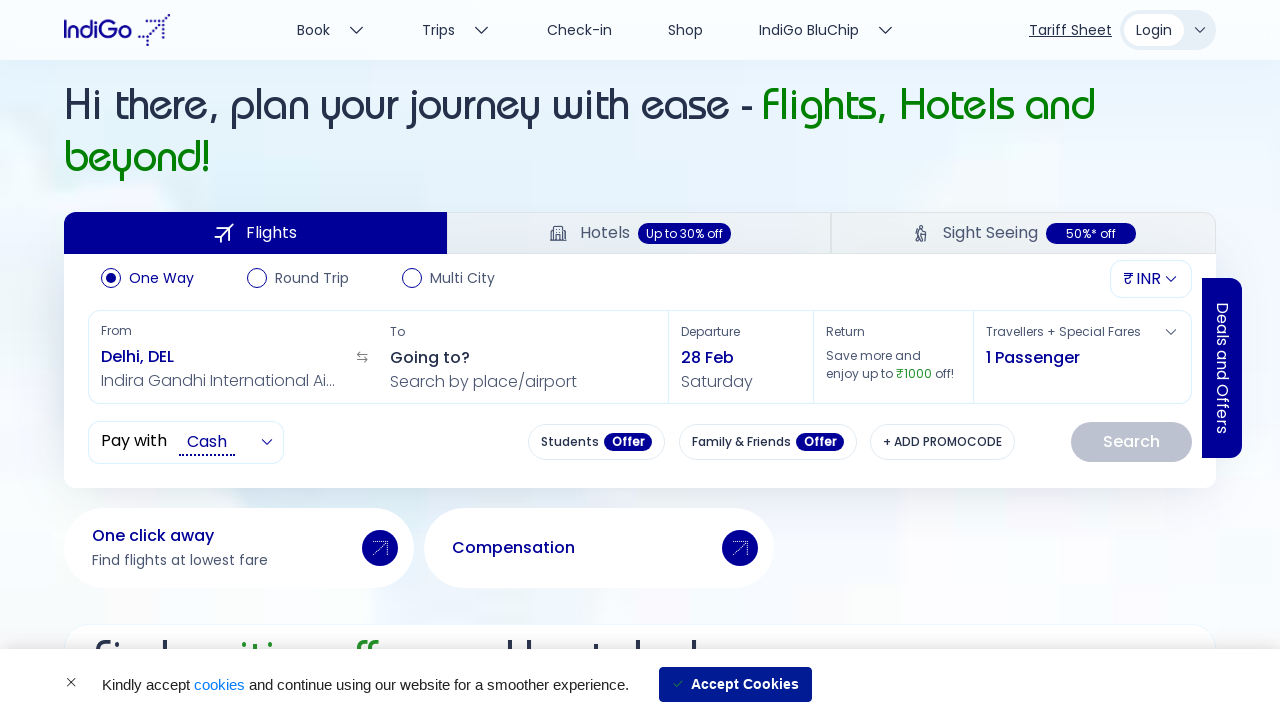

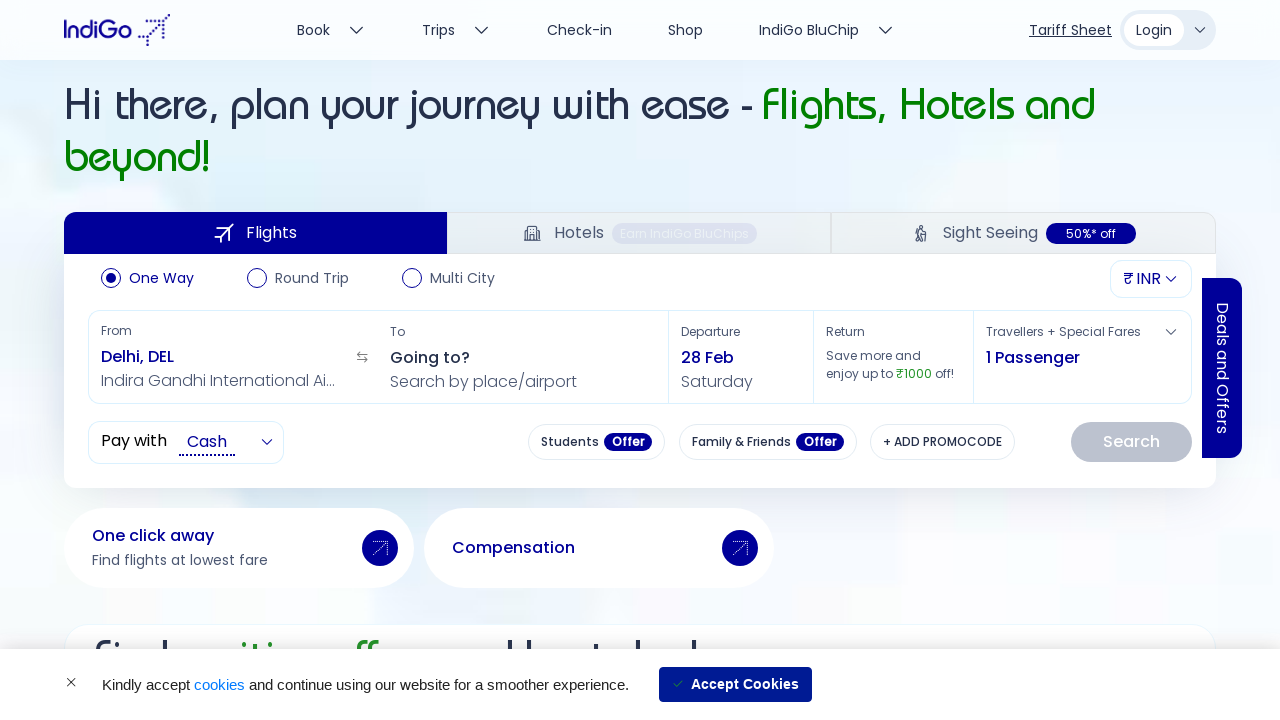